Navigates to the webshop homepage and clicks on the shop page link to verify navigation to the products page.

Starting URL: https://webshop-agil-testautomatiserare.netlify.app/

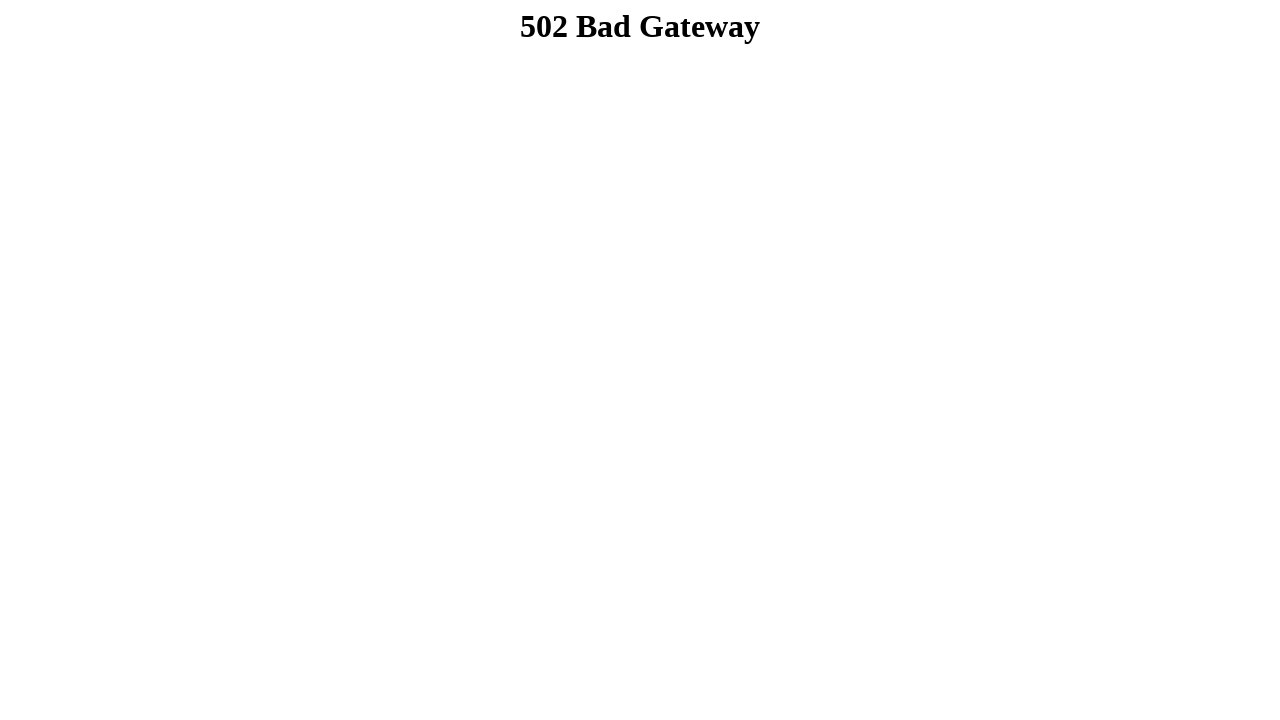

Navigated to webshop homepage
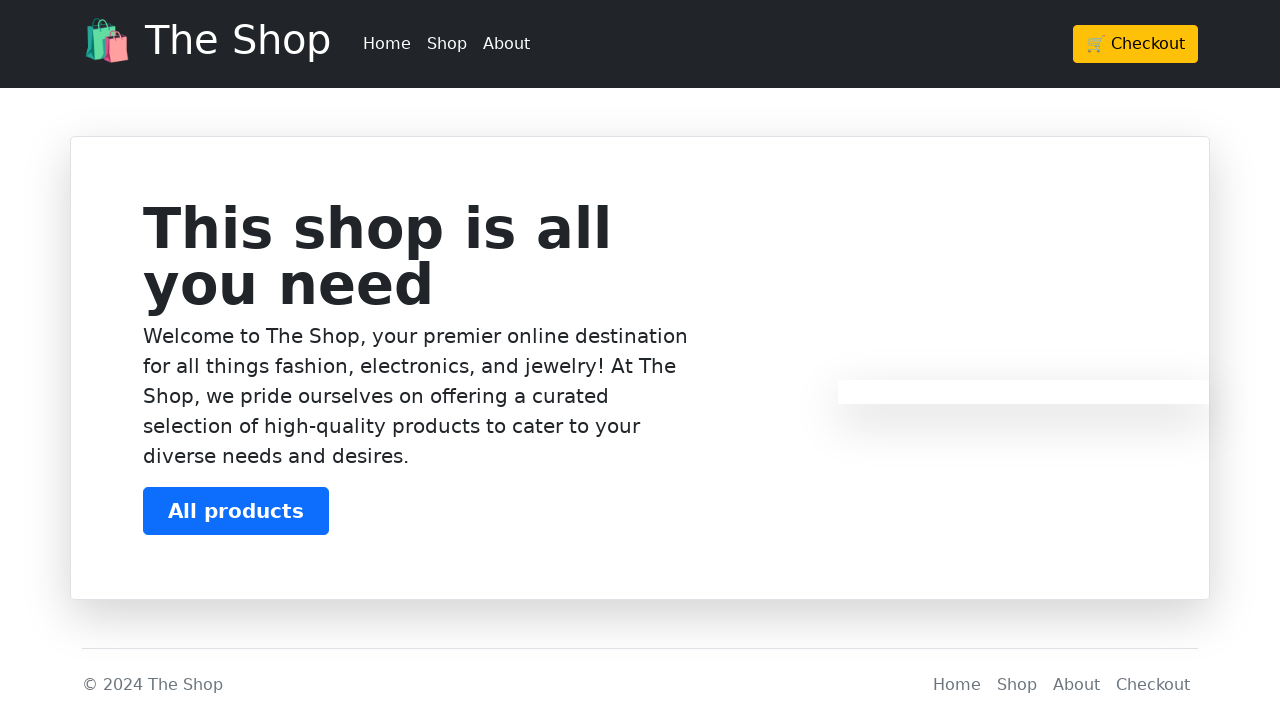

Clicked on shop page link in header at (447, 44) on header a[href='/products']
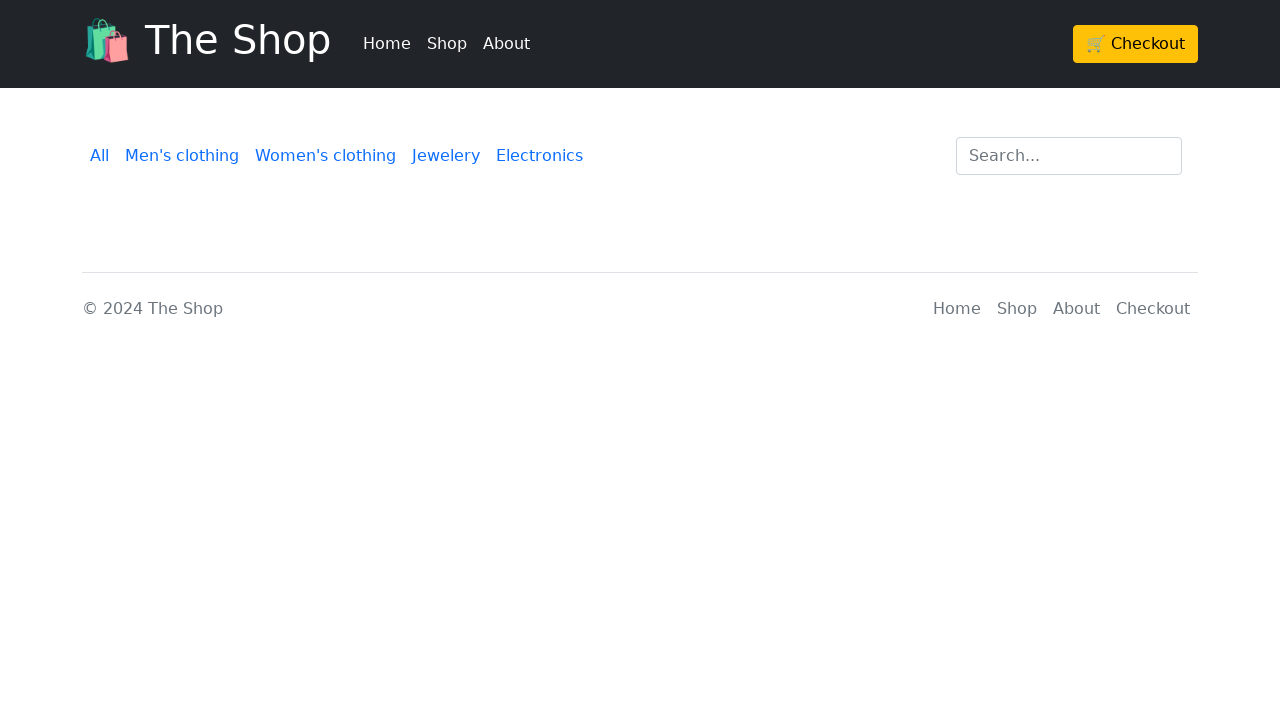

Successfully navigated to products page
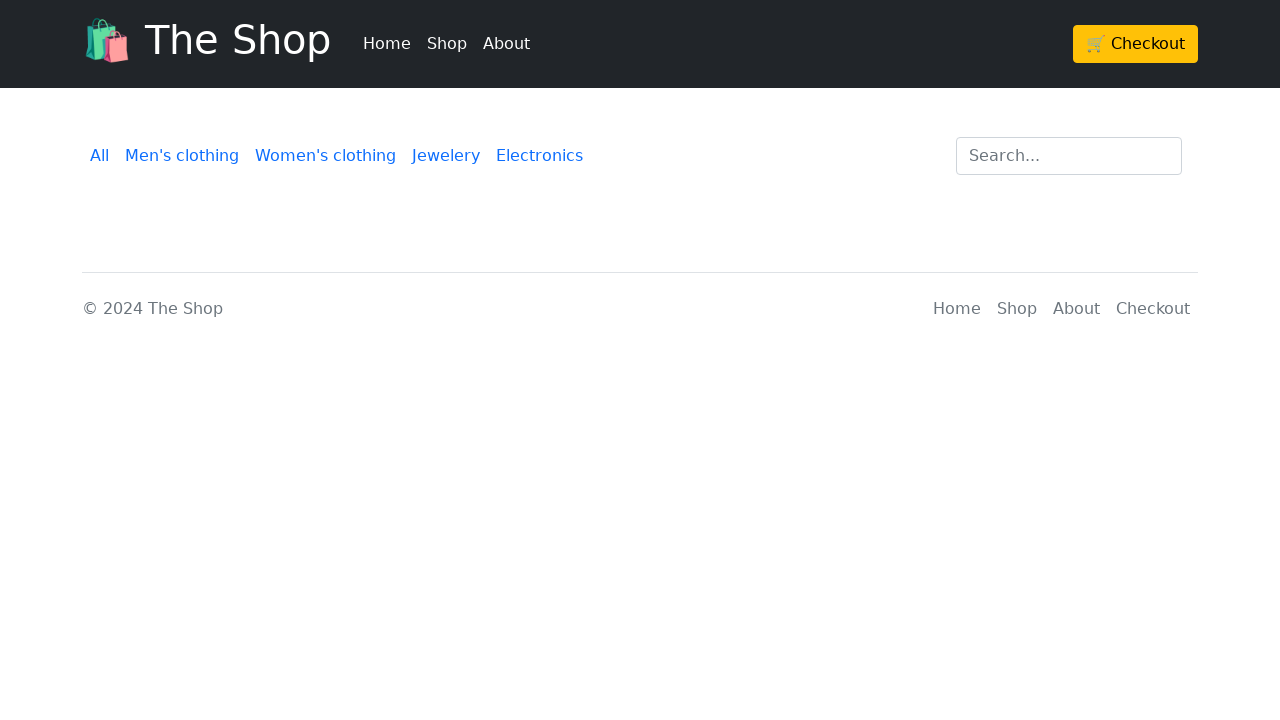

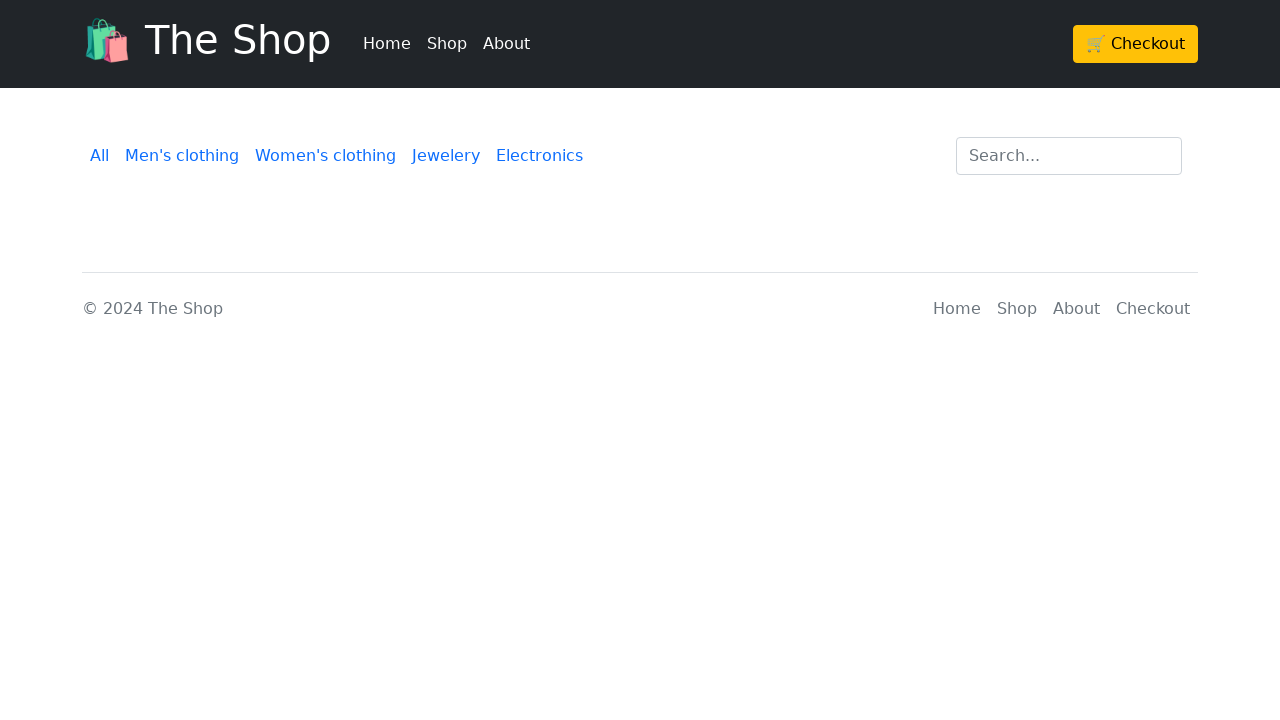